Tests finding and clicking a link by its text (a calculated number), then fills out a form with personal information (first name, last name, city, country) and submits it.

Starting URL: http://suninjuly.github.io/find_link_text

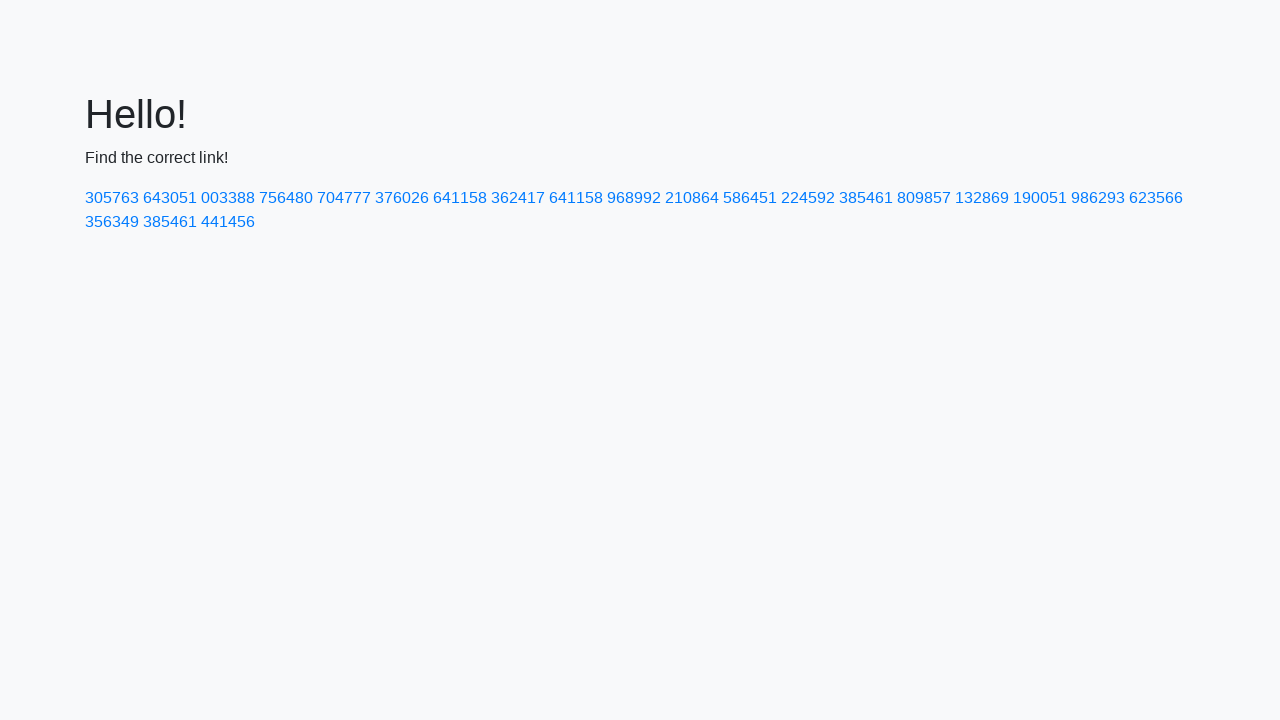

Clicked link with calculated text '224592' at (808, 198) on a:text('224592')
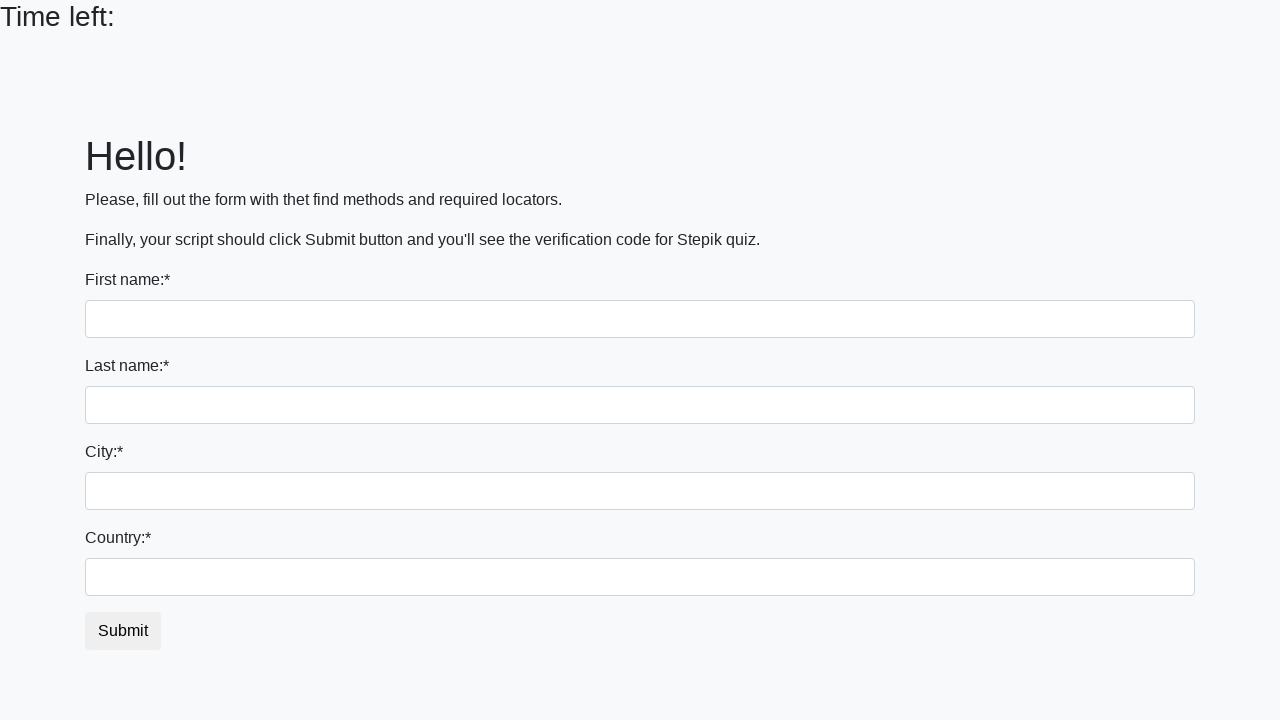

Filled first name field with 'ivan' on input
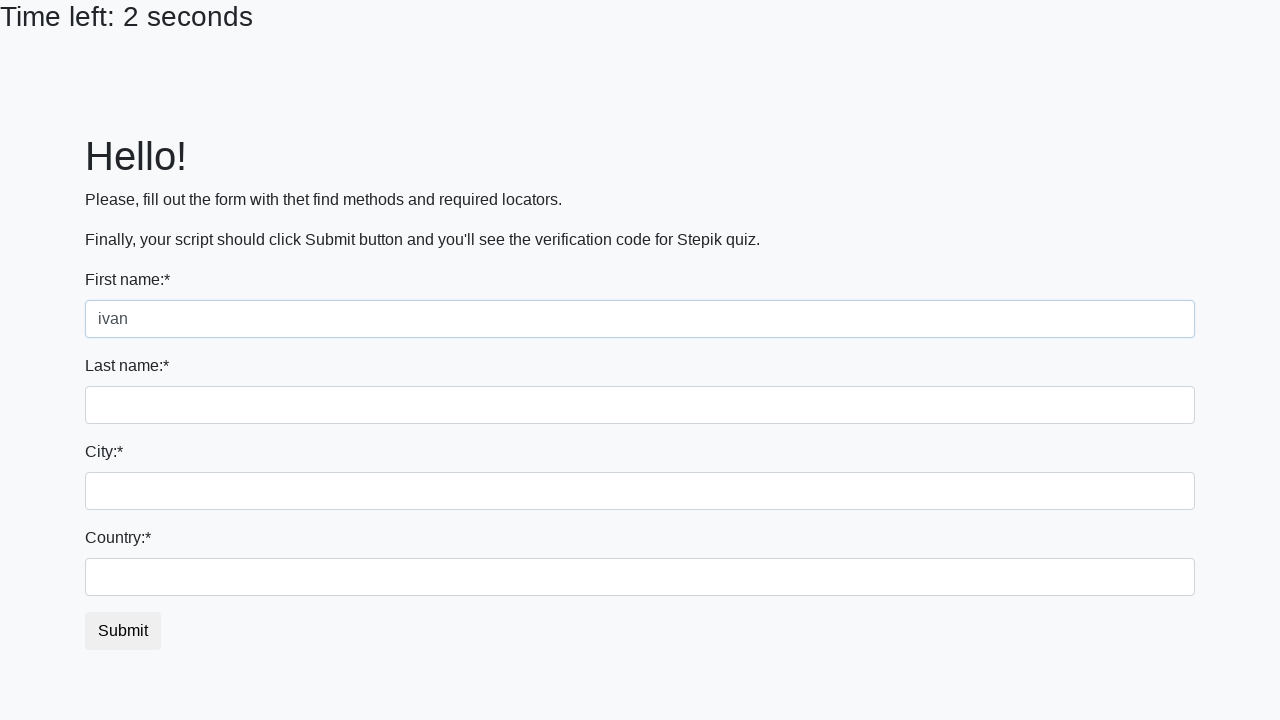

Filled last name field with 'Petrov' on input[name='last_name']
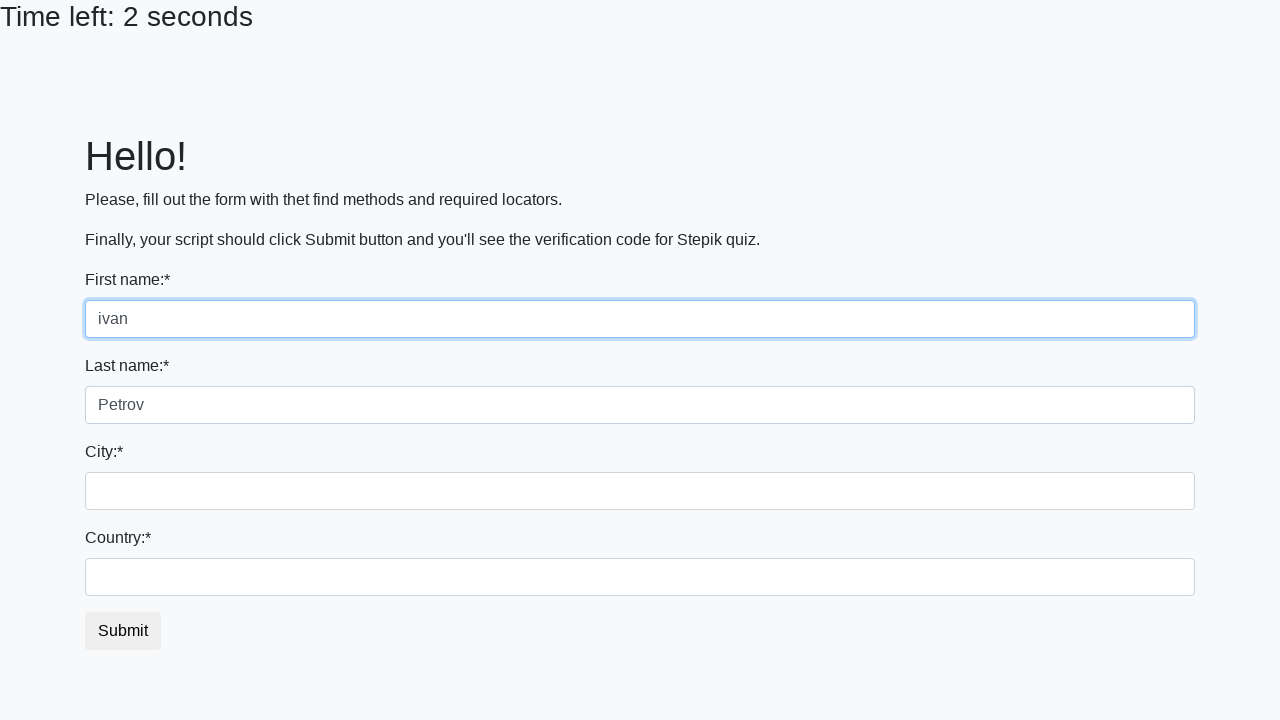

Filled city field with 'Smolensk' on .form-control.city
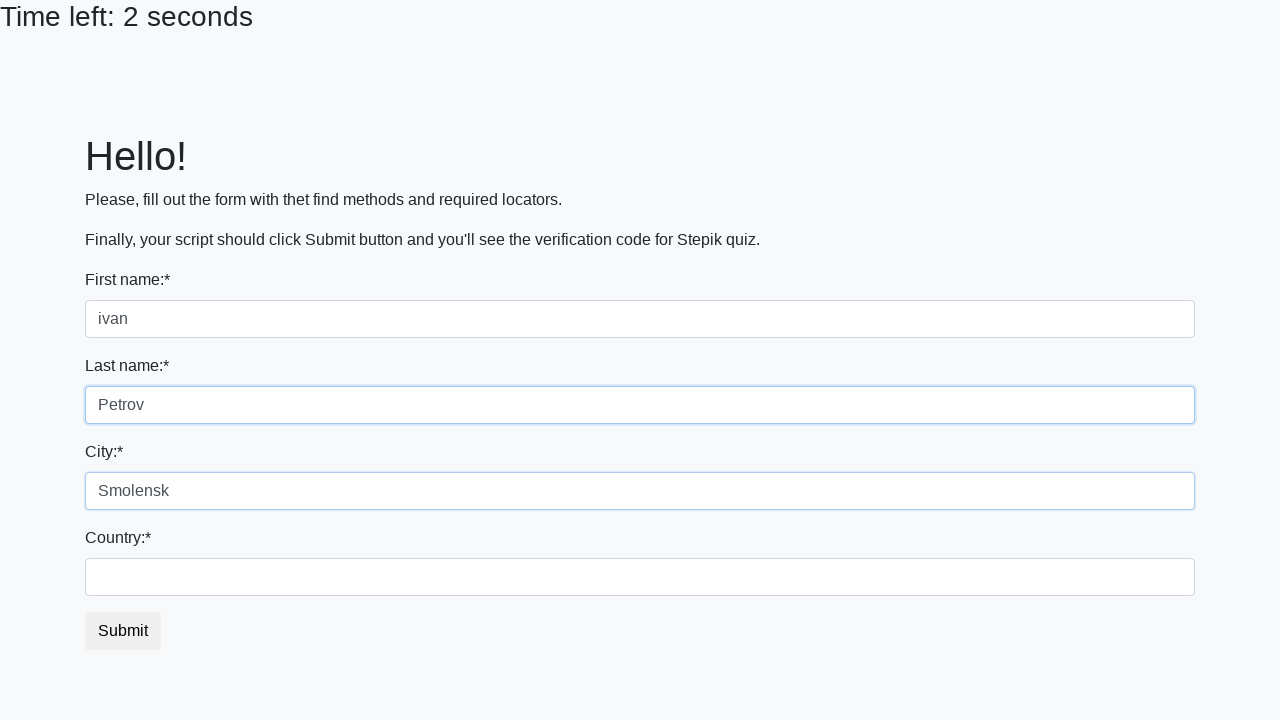

Filled country field with 'Russia' on #country
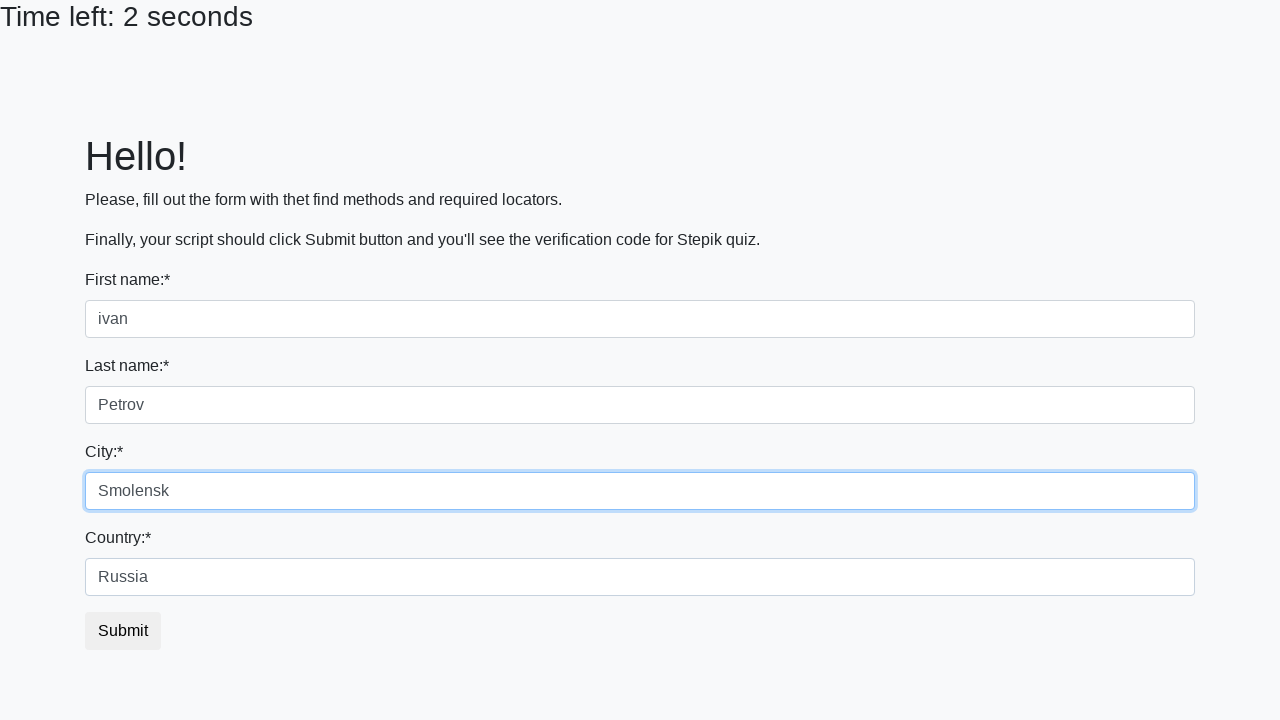

Clicked submit button to submit form at (123, 631) on button.btn
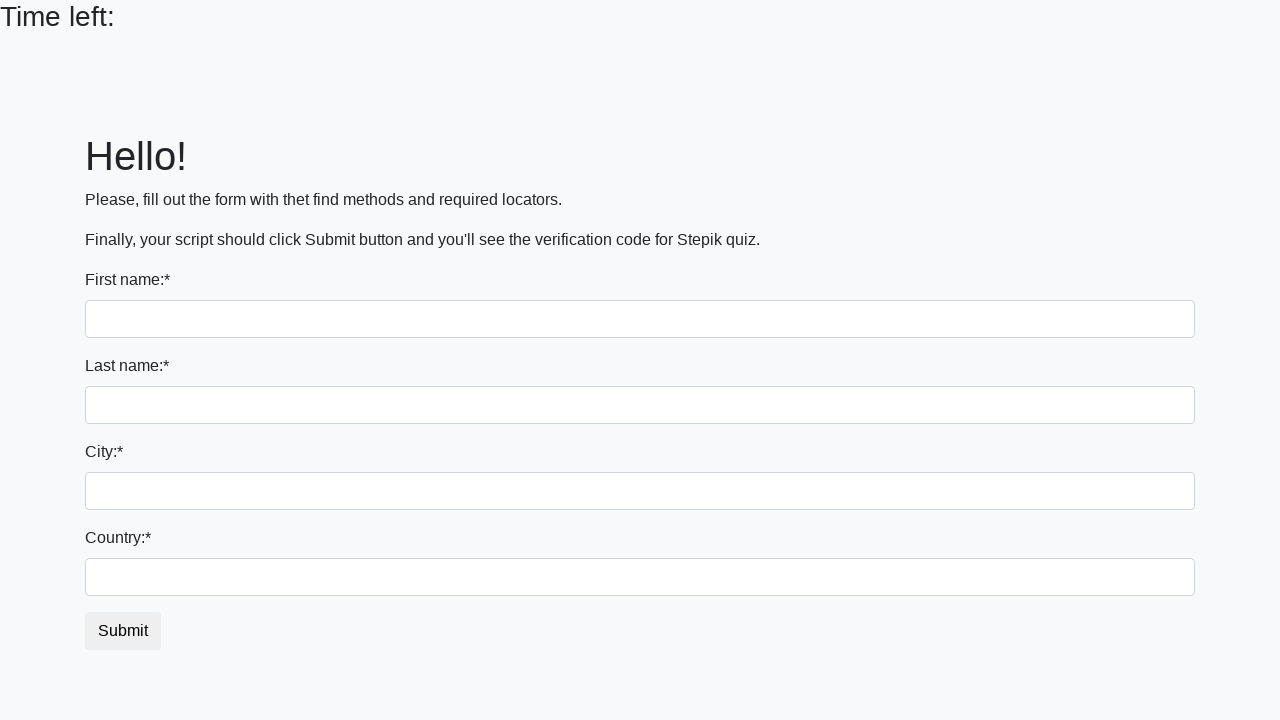

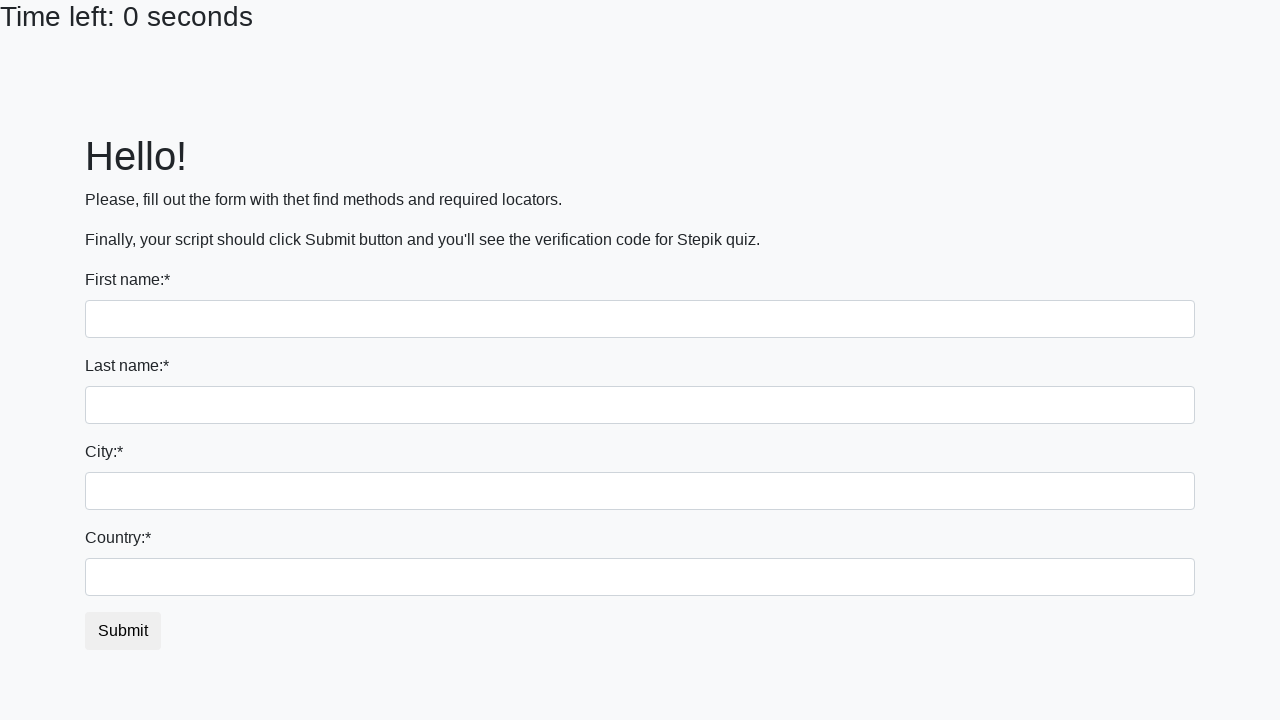